Tests the registration form with text in phone number field instead of numbers and verifies the form submission fails

Starting URL: https://demoqa.com/automation-practice-form

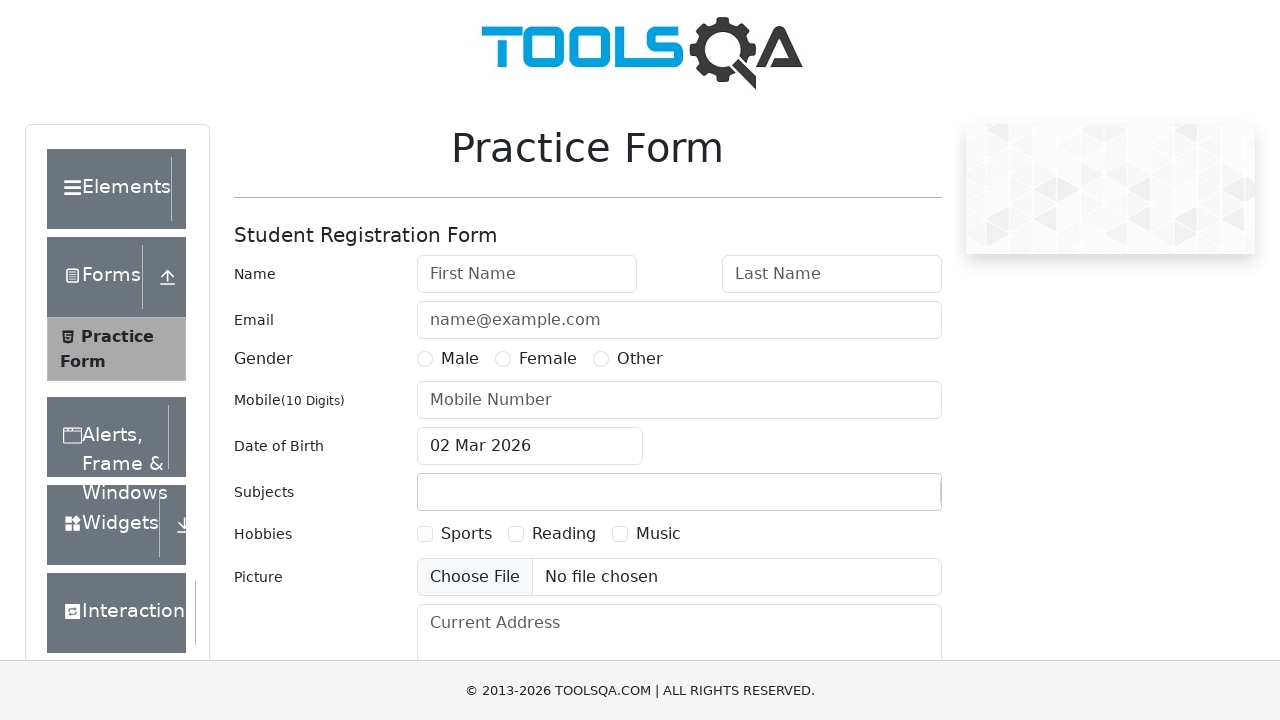

Filled First Name field with 'someUsername' on internal:attr=[placeholder="First Name"i]
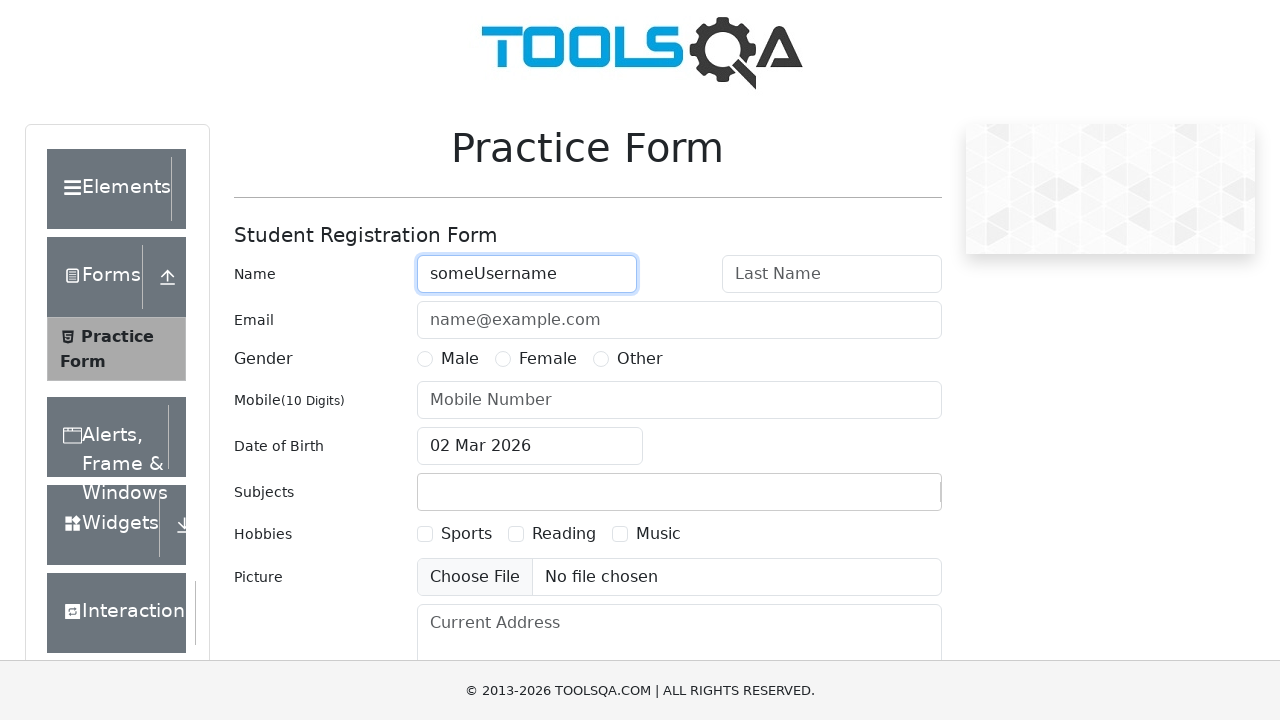

Filled Last Name field with 'aqsfasf' on internal:attr=[placeholder="Last Name"i]
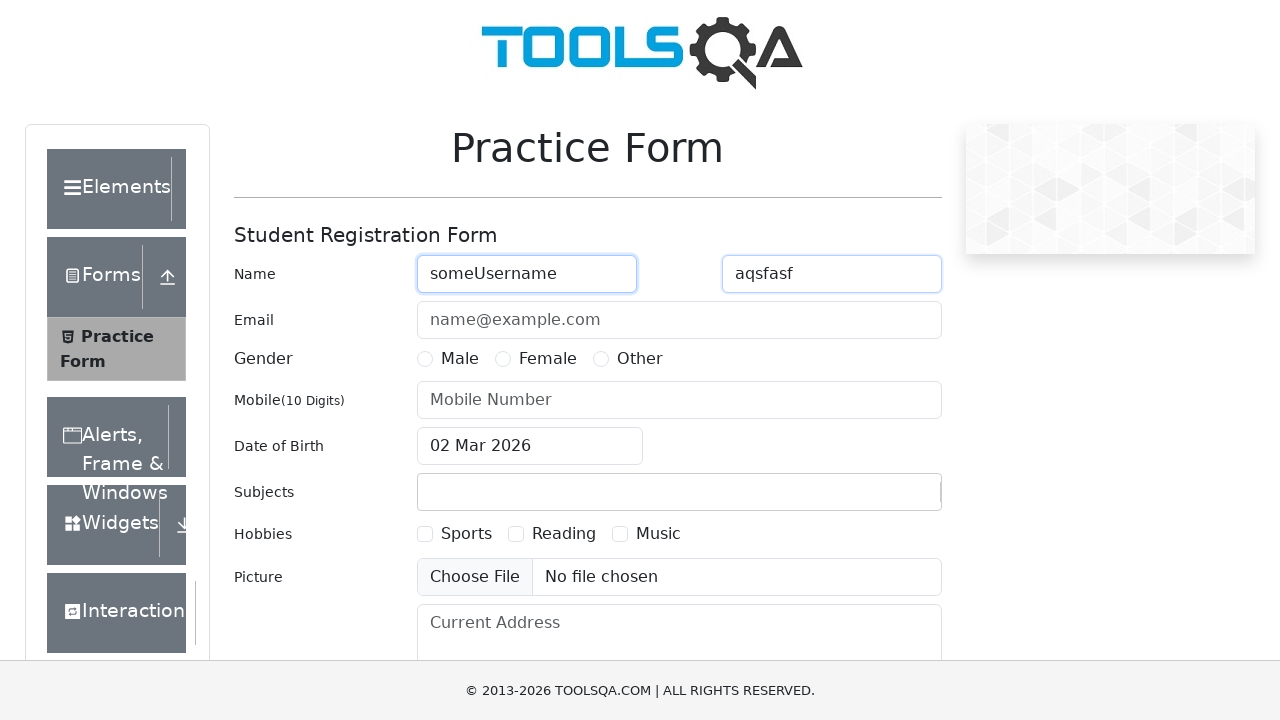

Selected Male gender option at (460, 359) on internal:text="Male"s
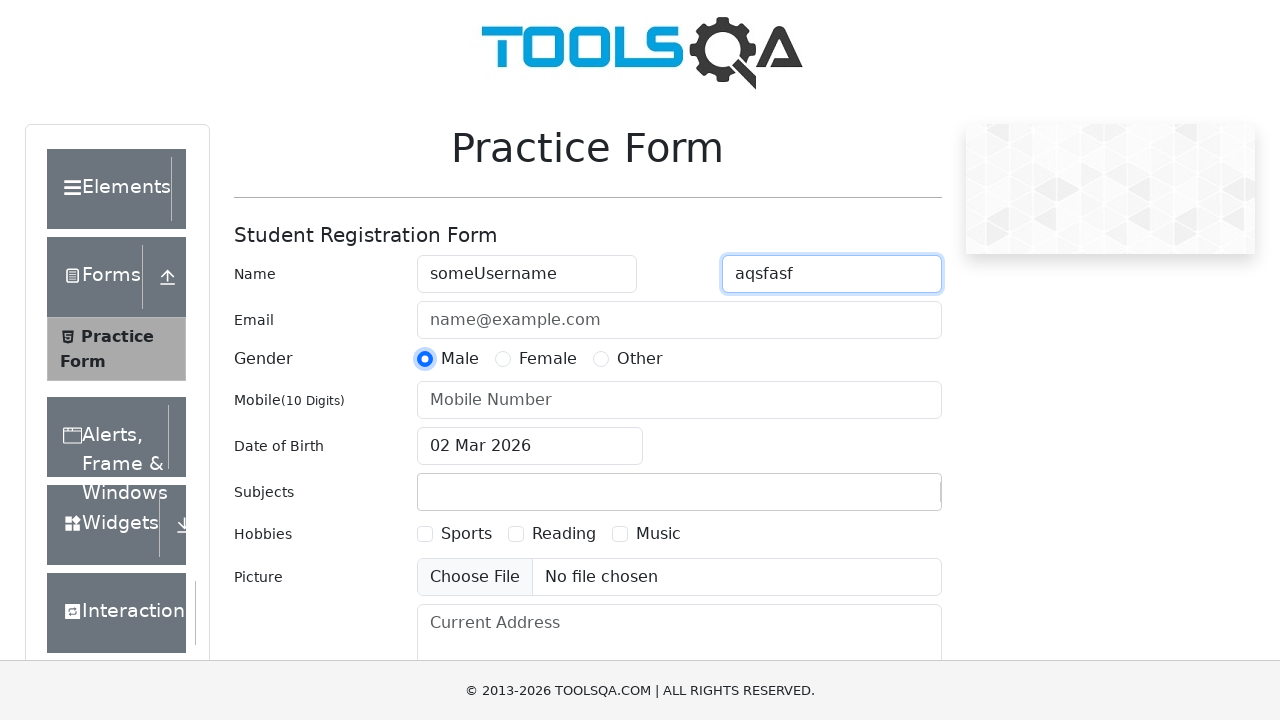

Filled Mobile Number field with text 'someUsername' instead of numbers on internal:attr=[placeholder="Mobile Number"i]
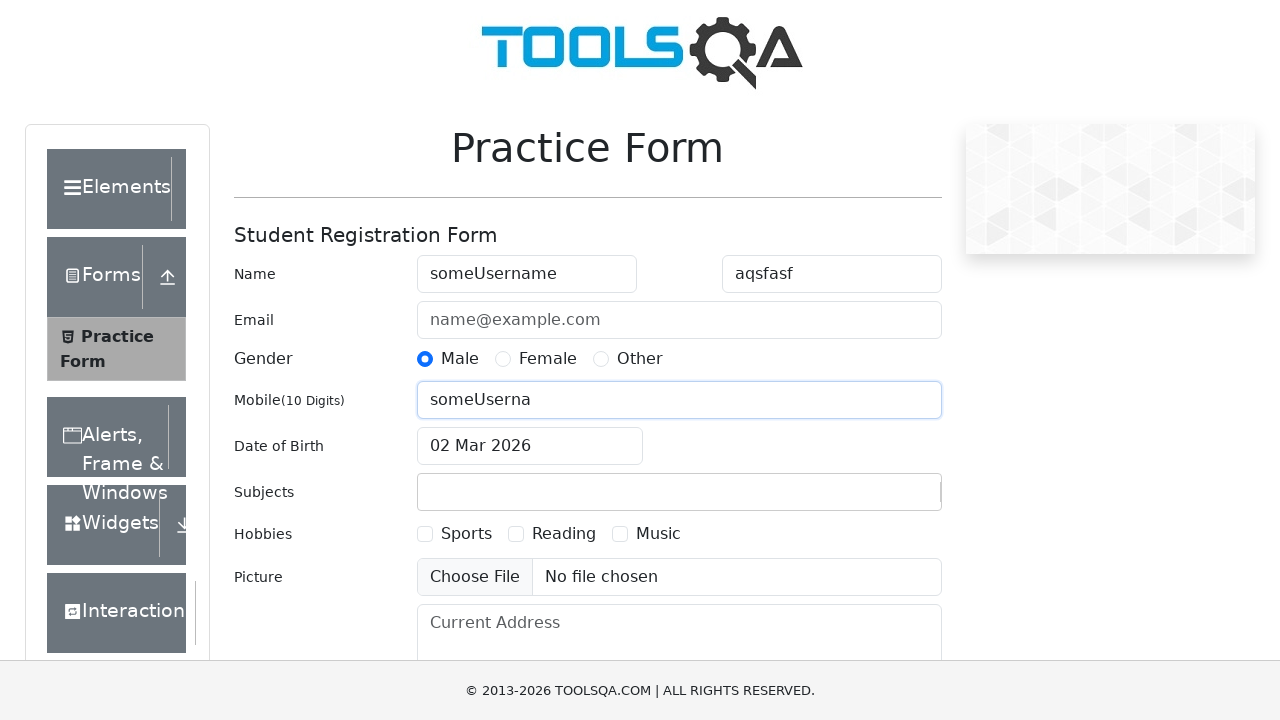

Clicked Submit button to attempt form submission at (885, 499) on internal:role=button[name="Submit"i]
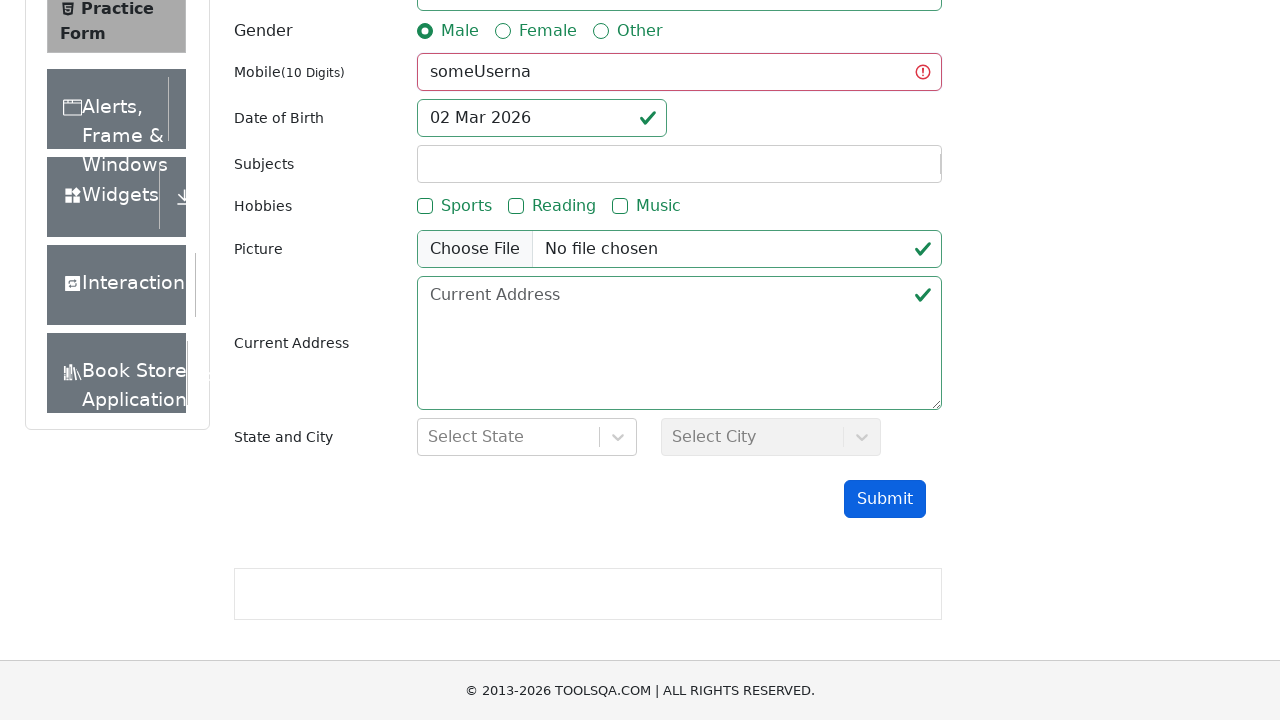

Waited 1 second to verify submission modal does not appear
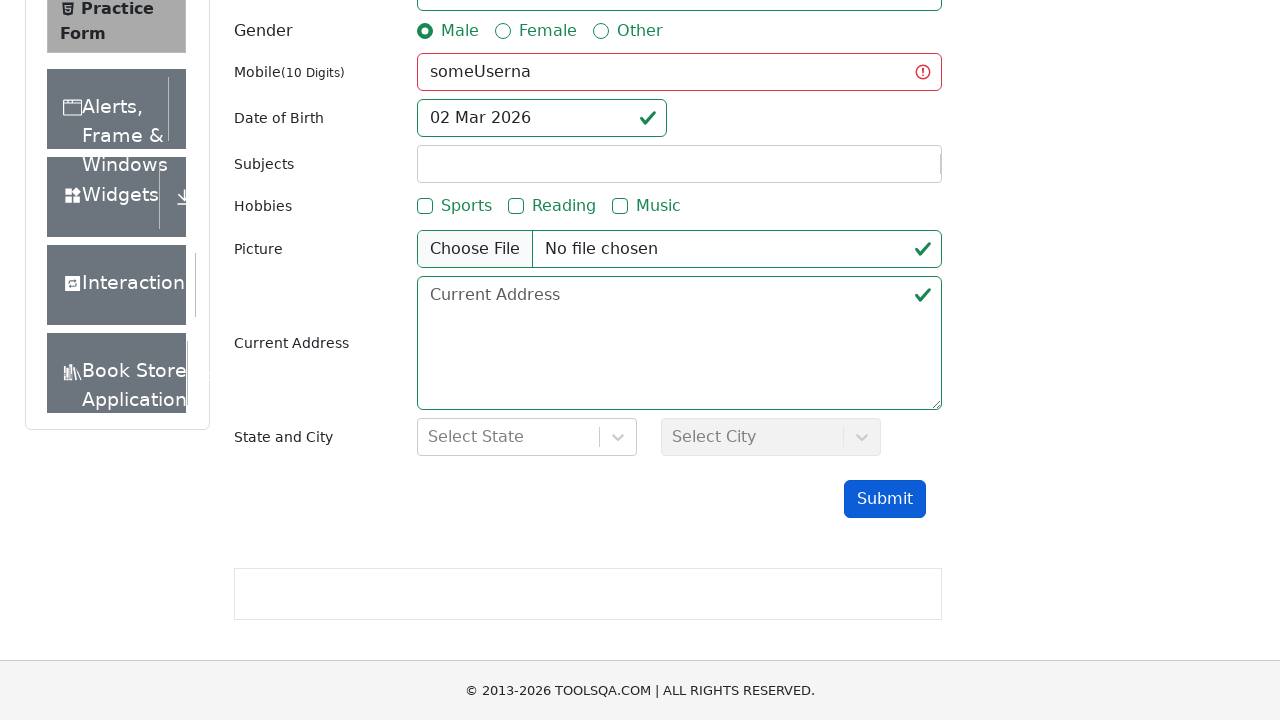

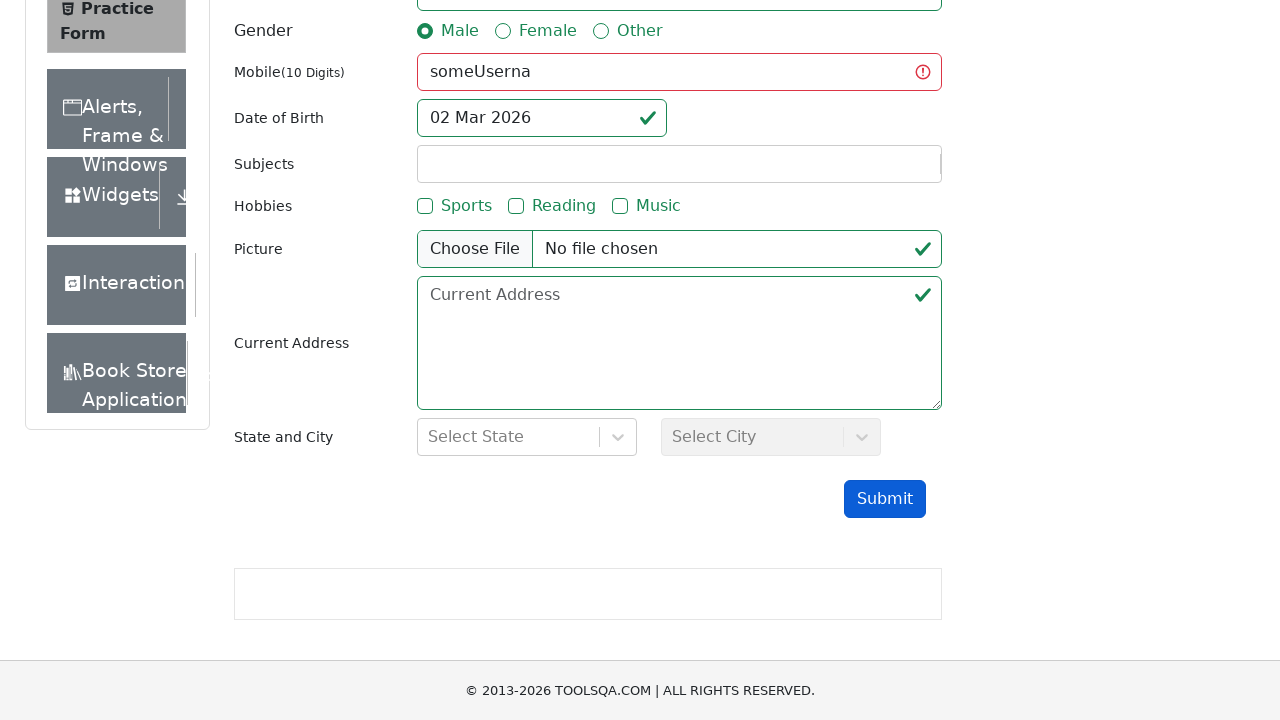